Tests opting out of A/B tests by adding an opt-out cookie on the main page before navigating to the A/B test page, then verifying the opt-out is effective

Starting URL: http://the-internet.herokuapp.com

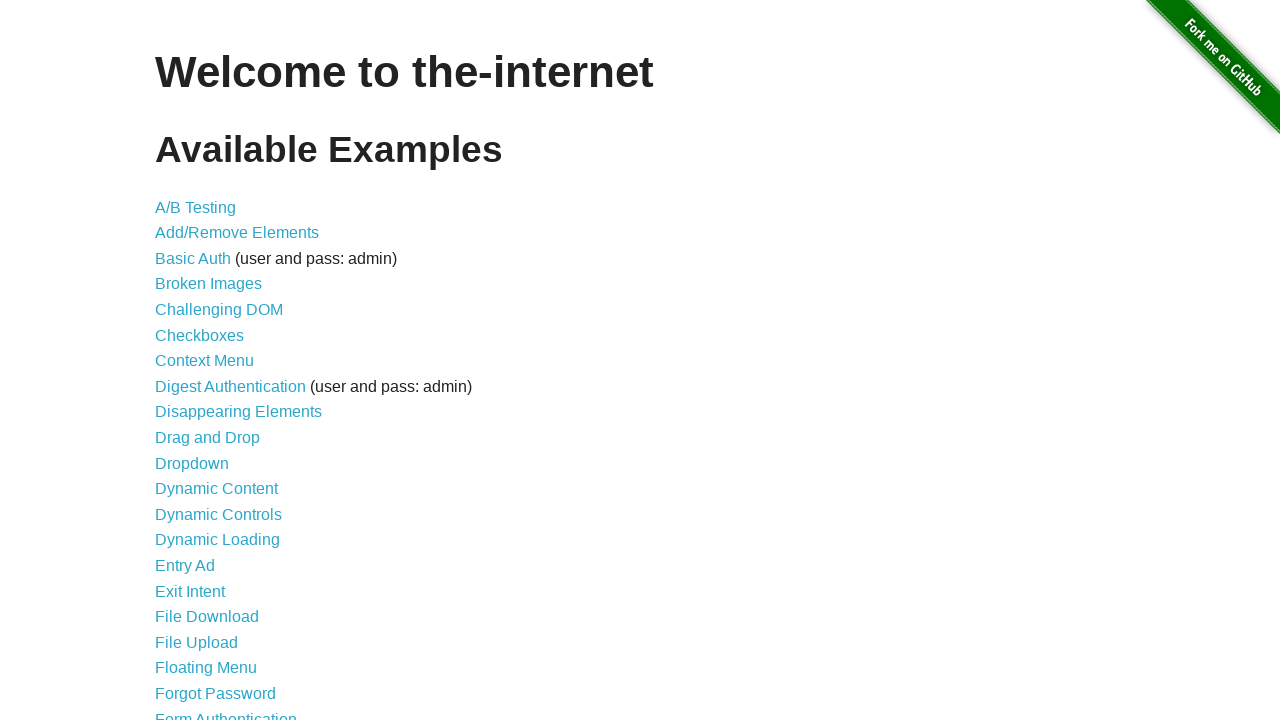

Added optimizelyOptOut cookie to context before navigation
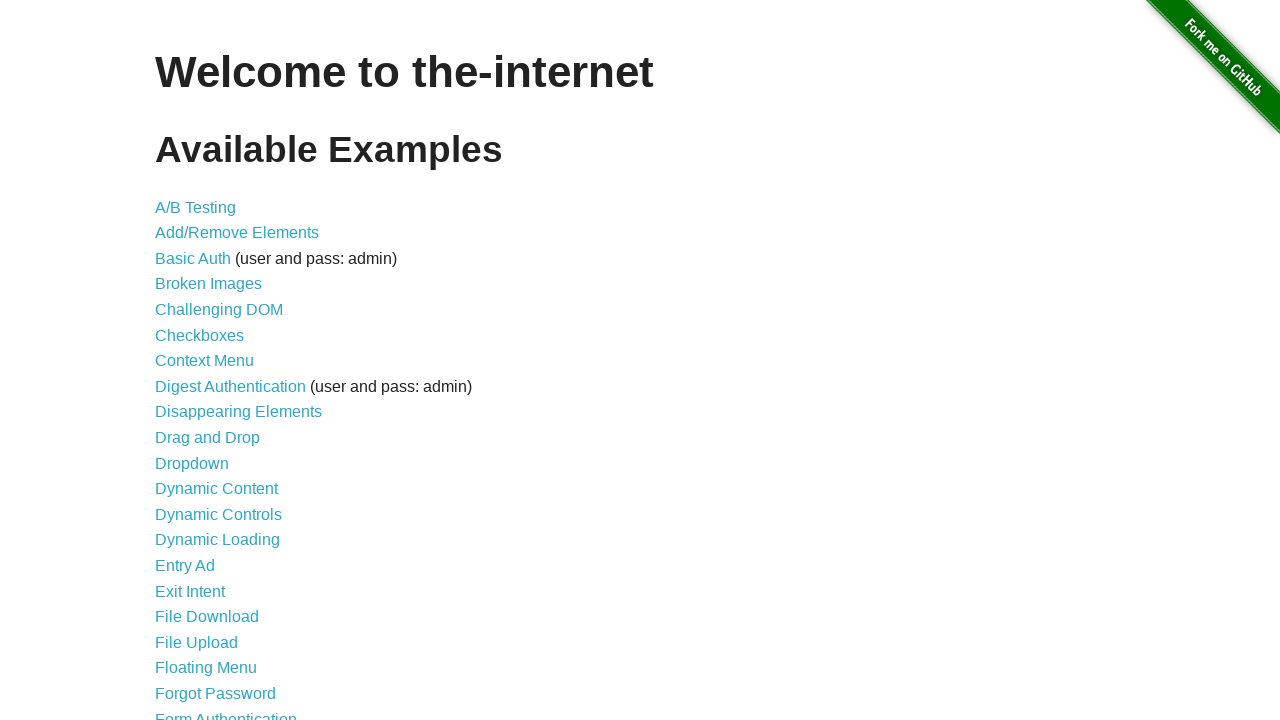

Navigated to A/B test page
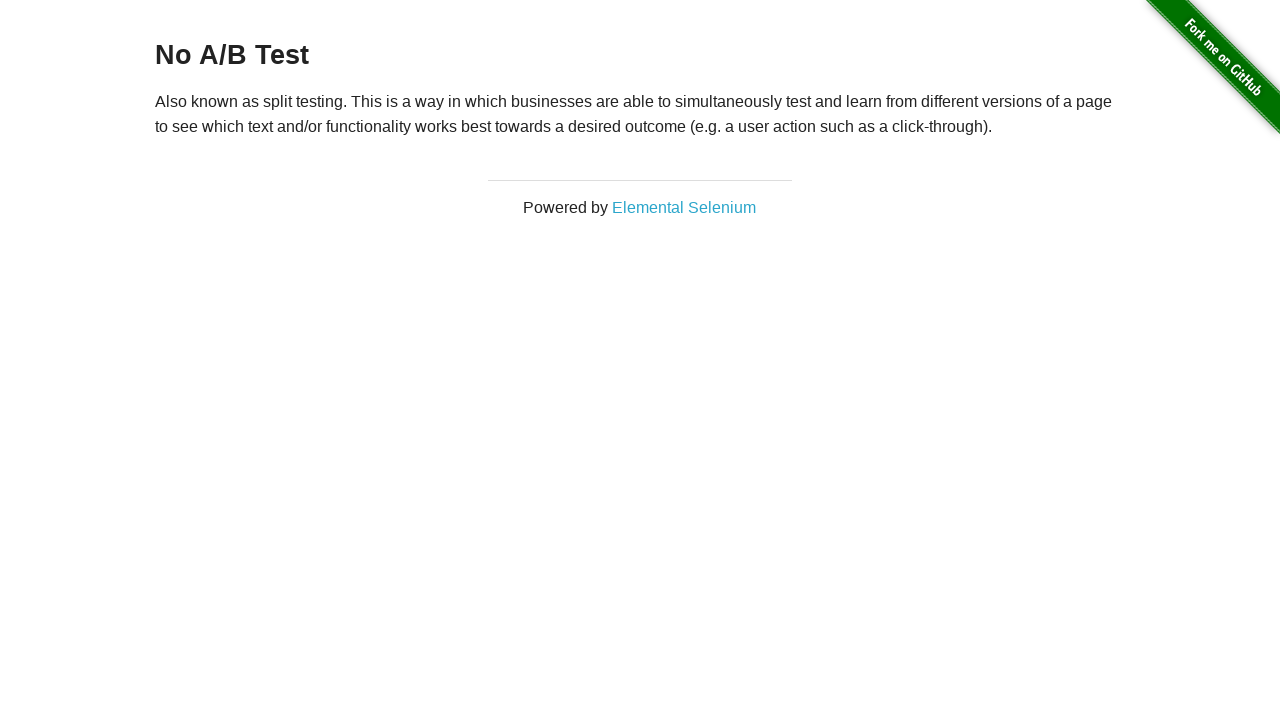

Retrieved heading text from page
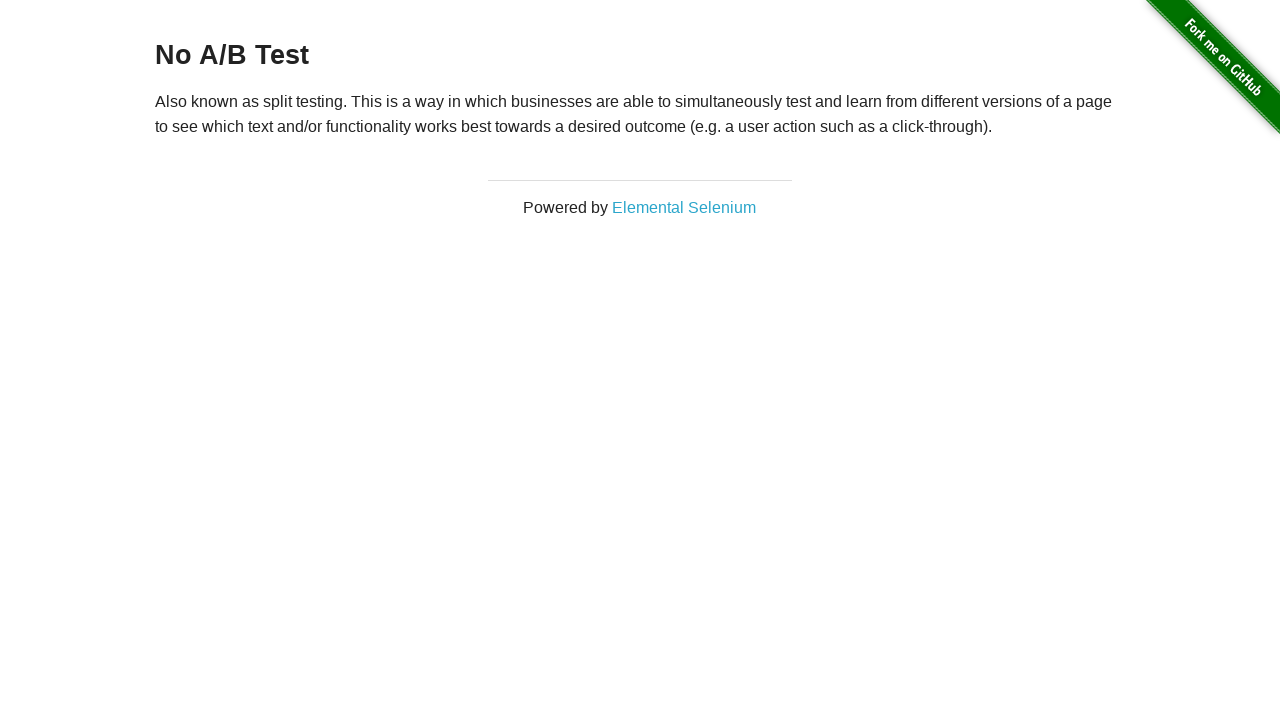

Verified opt-out is effective: heading confirms 'No A/B Test'
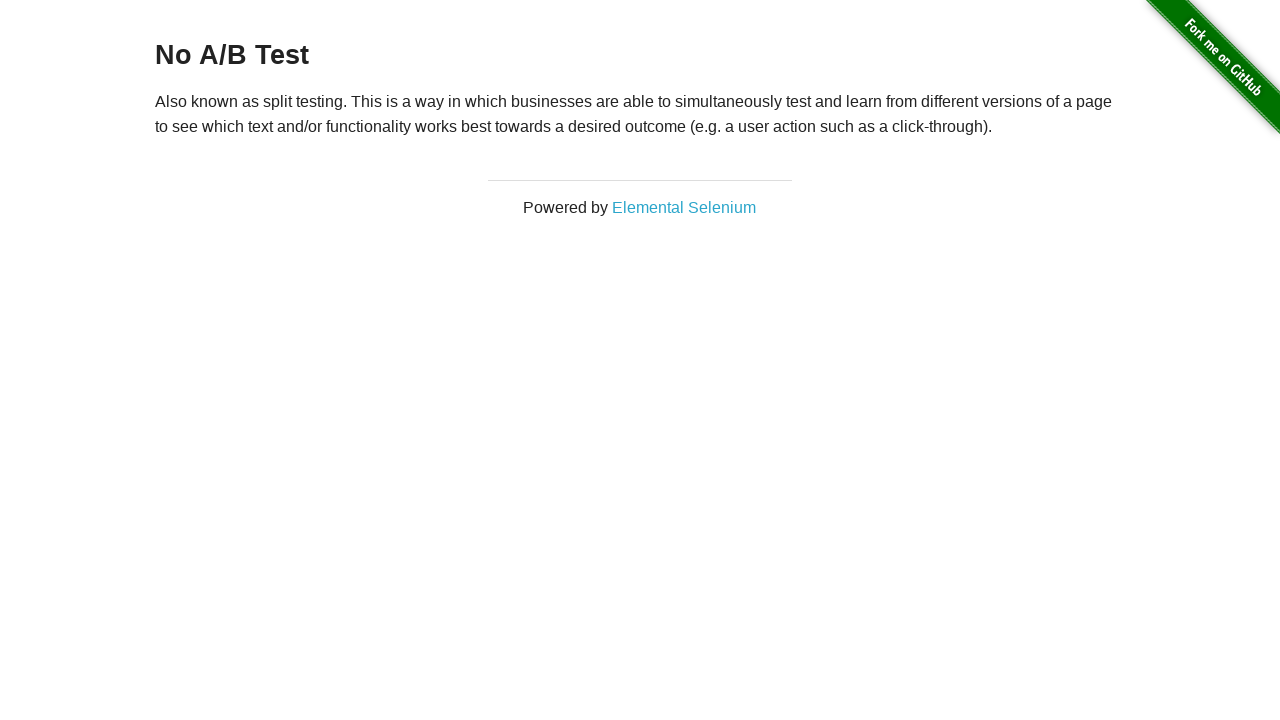

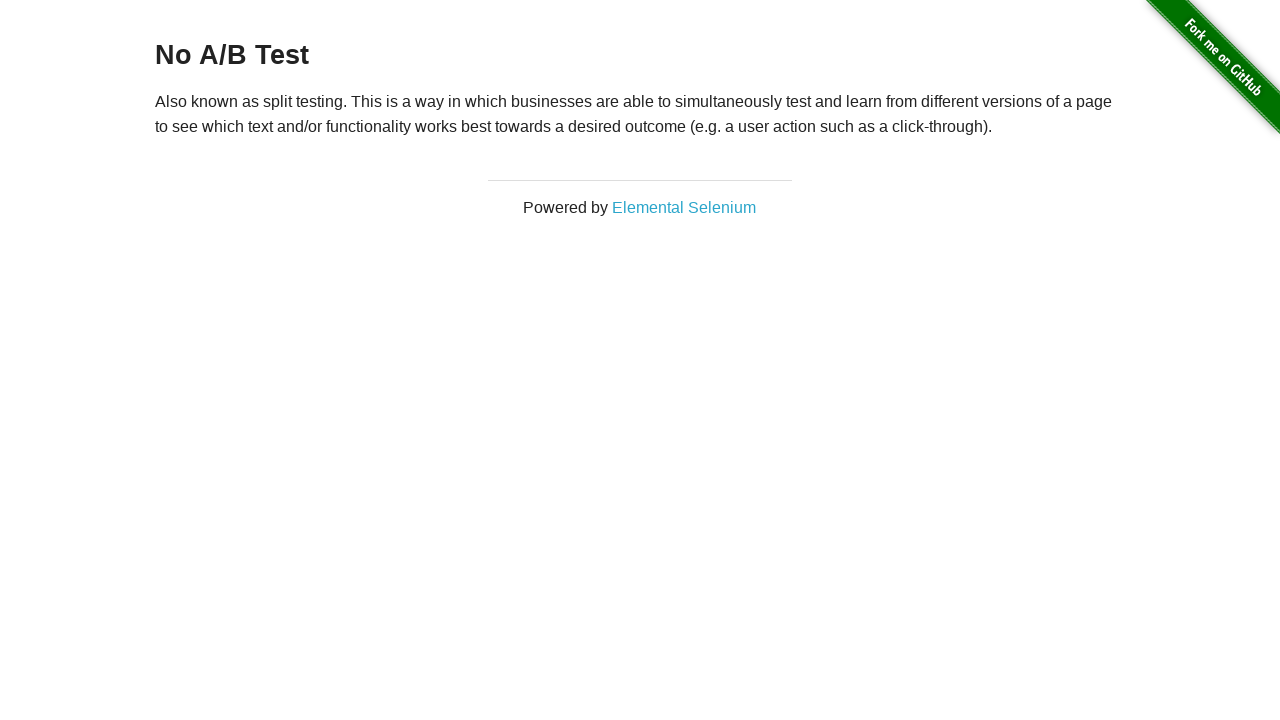